Navigates to Flashscore football results page for Serie A 2015-2016 season and clicks the "show more" button to load additional match results.

Starting URL: https://www.flashscore.pl/pilka-nozna/wlochy/serie-a-2015-2016/wyniki/

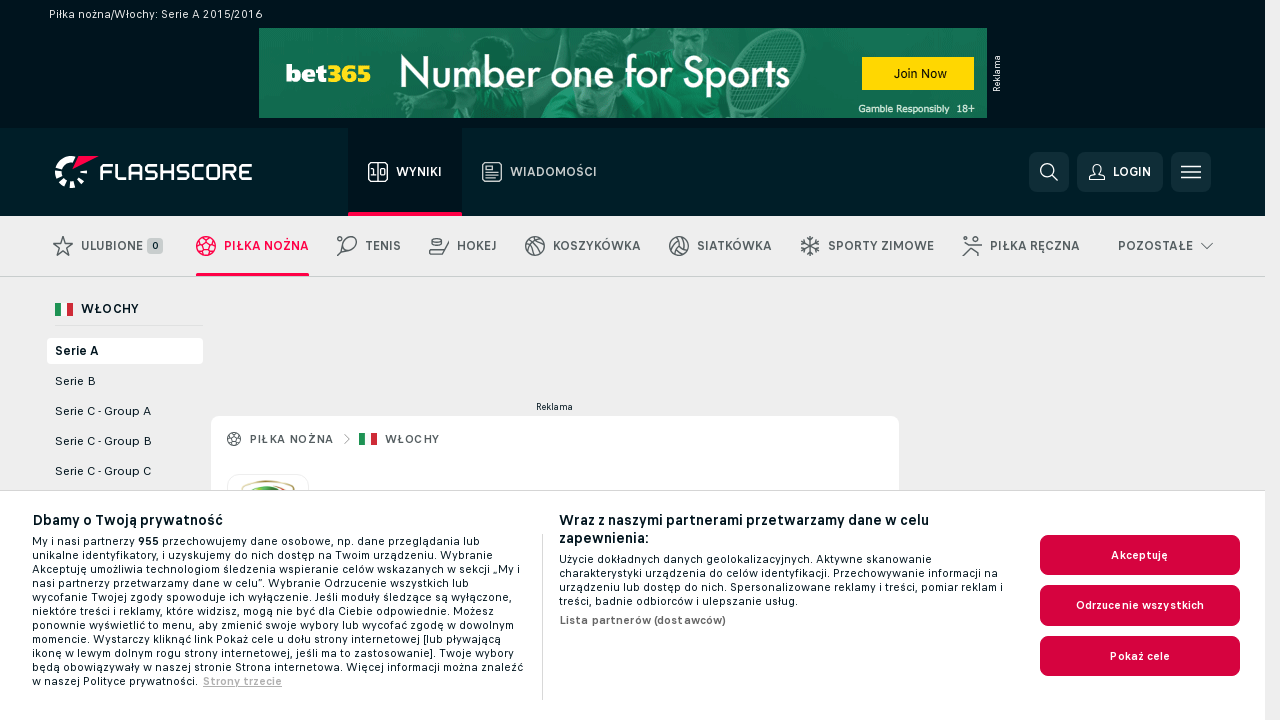

Waited for match elements to load on Flashscore Serie A 2015-2016 results page
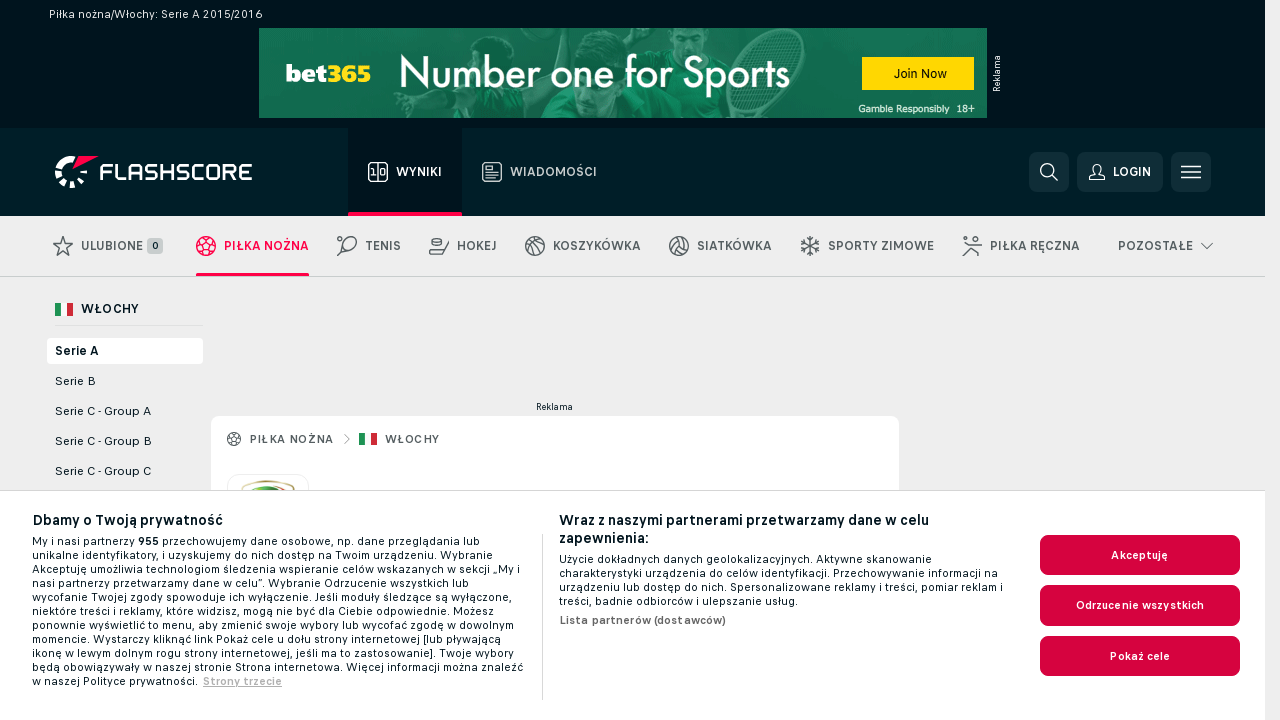

Located 'show more' button element
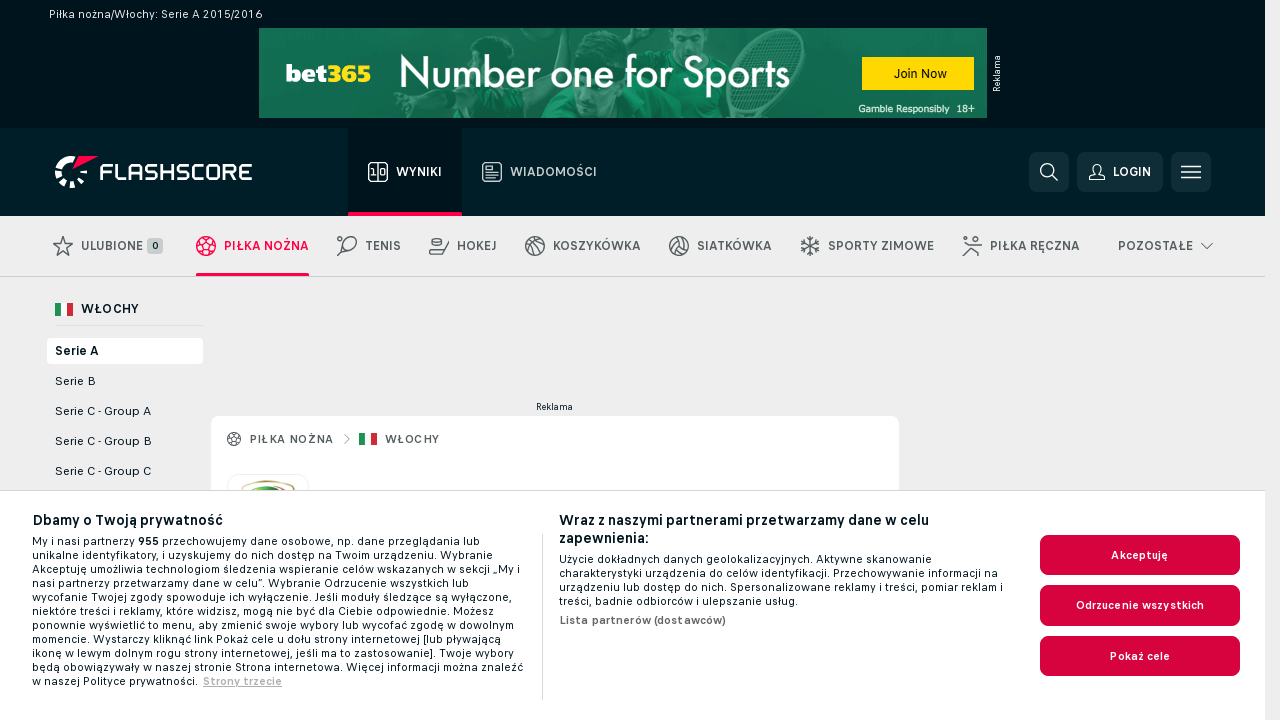

Verified that match elements are still displayed after loading additional results
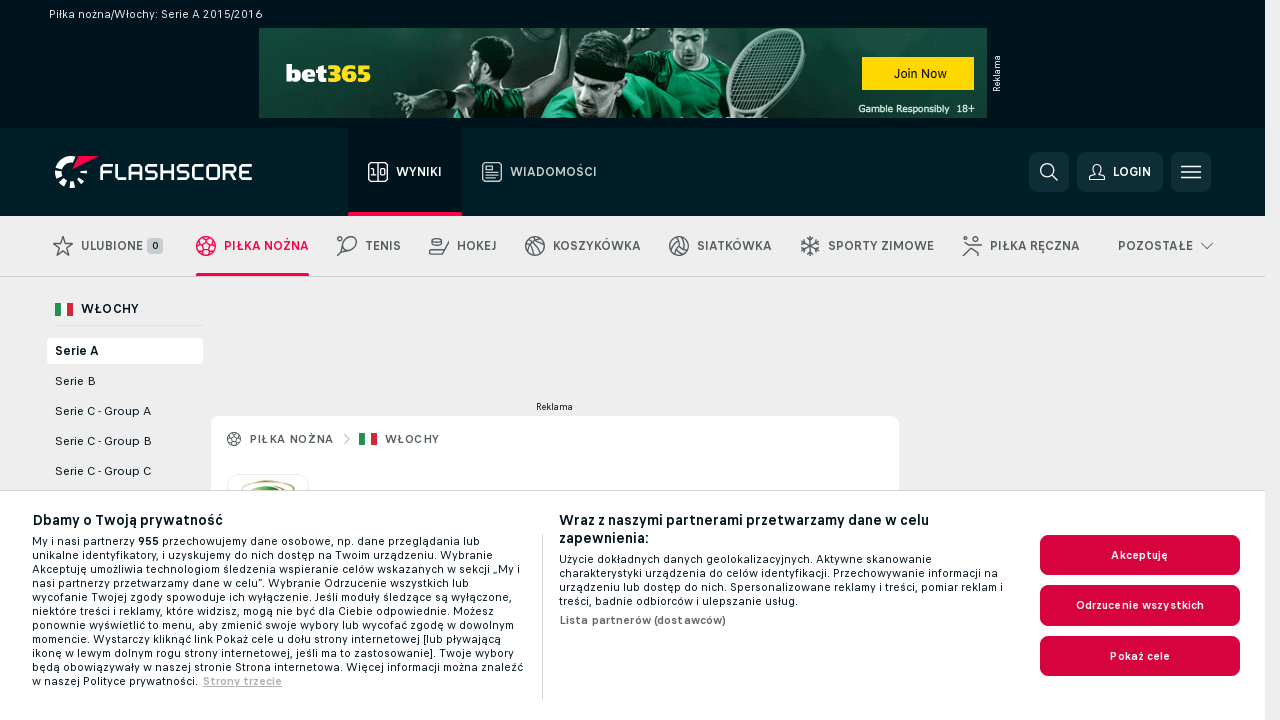

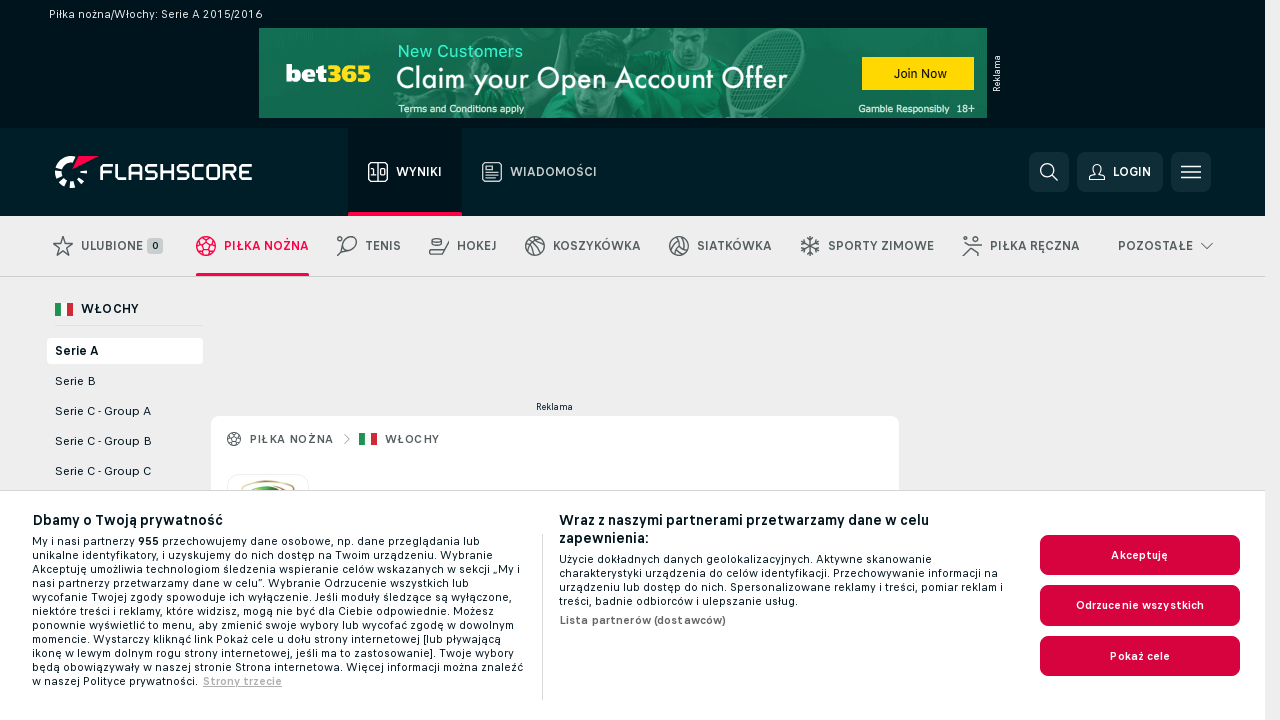